Tests the resizable component on DemoQA by dragging the resize handle to increase the size of a resizable element by 100 pixels in both width and height.

Starting URL: https://demoqa.com/resizable

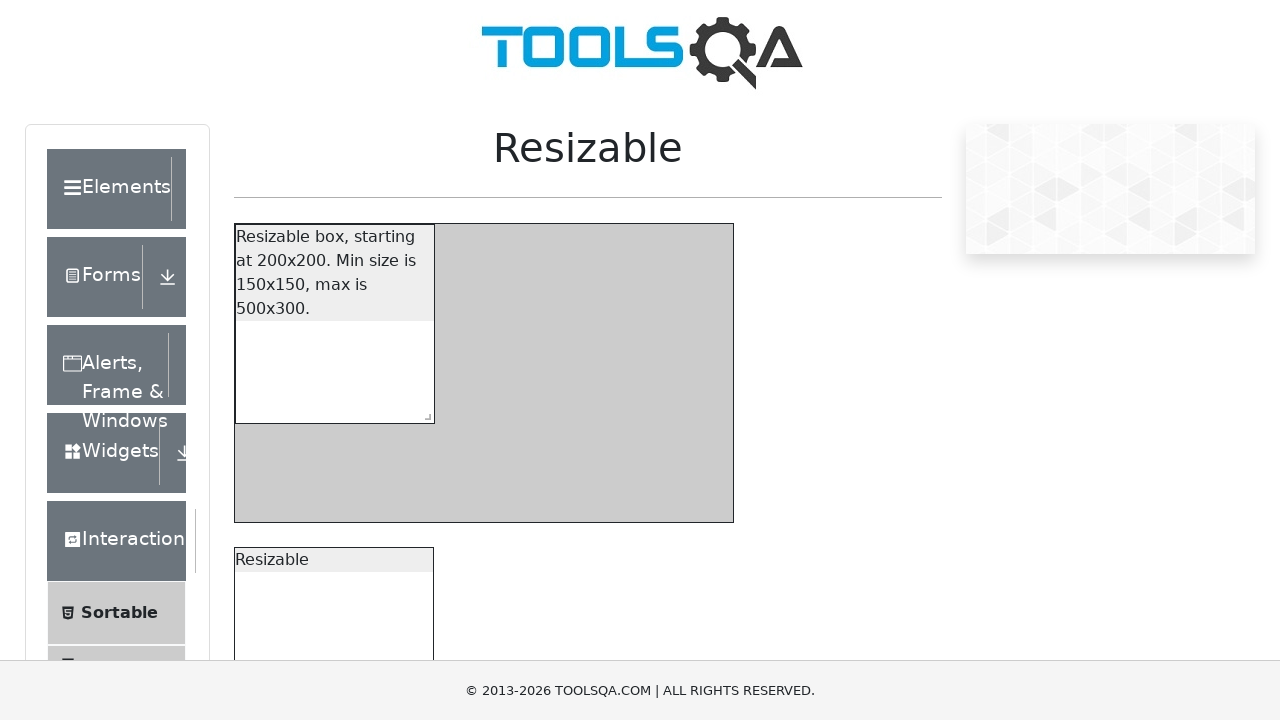

Waited for resizable handle to be visible
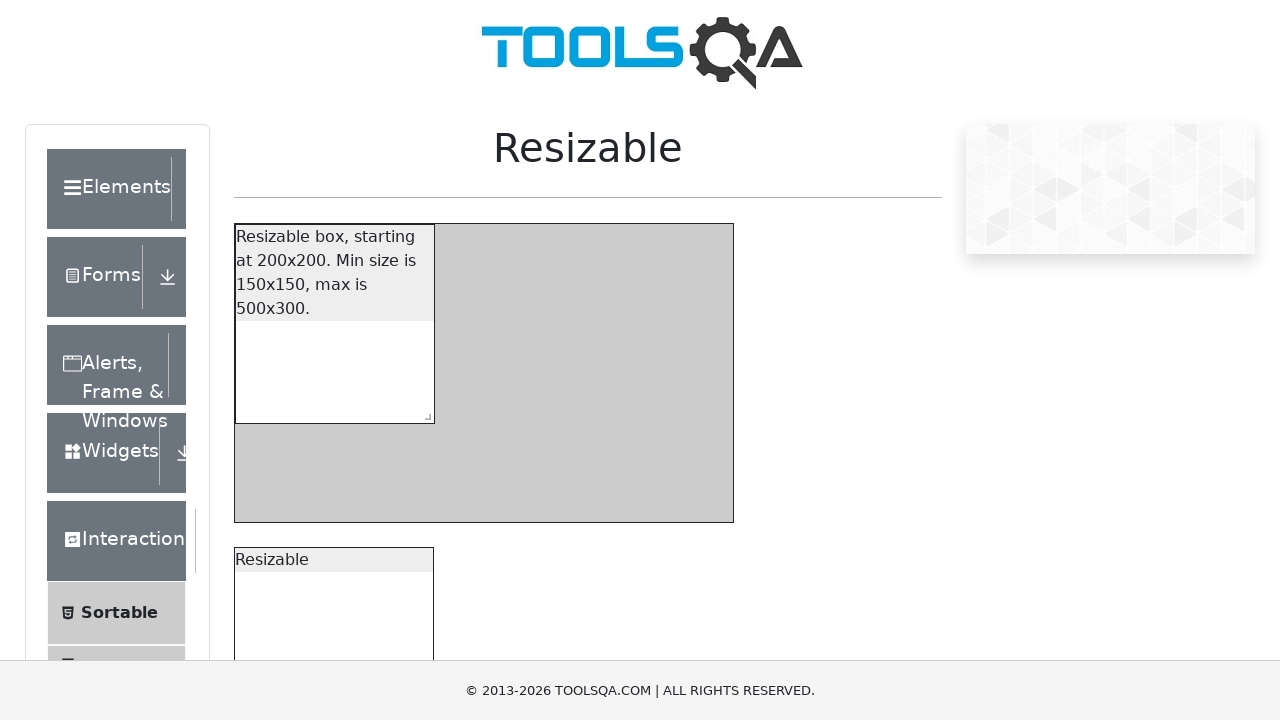

Located the first resizable handle element
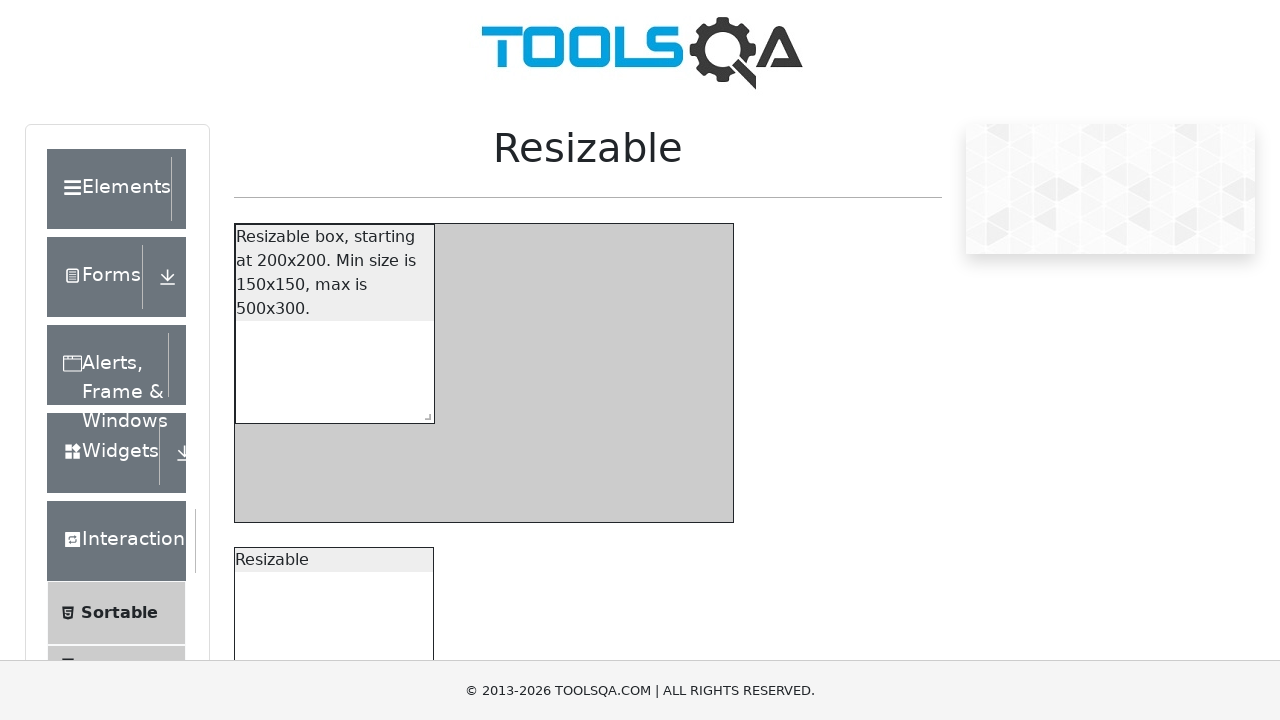

Retrieved bounding box of resize handle
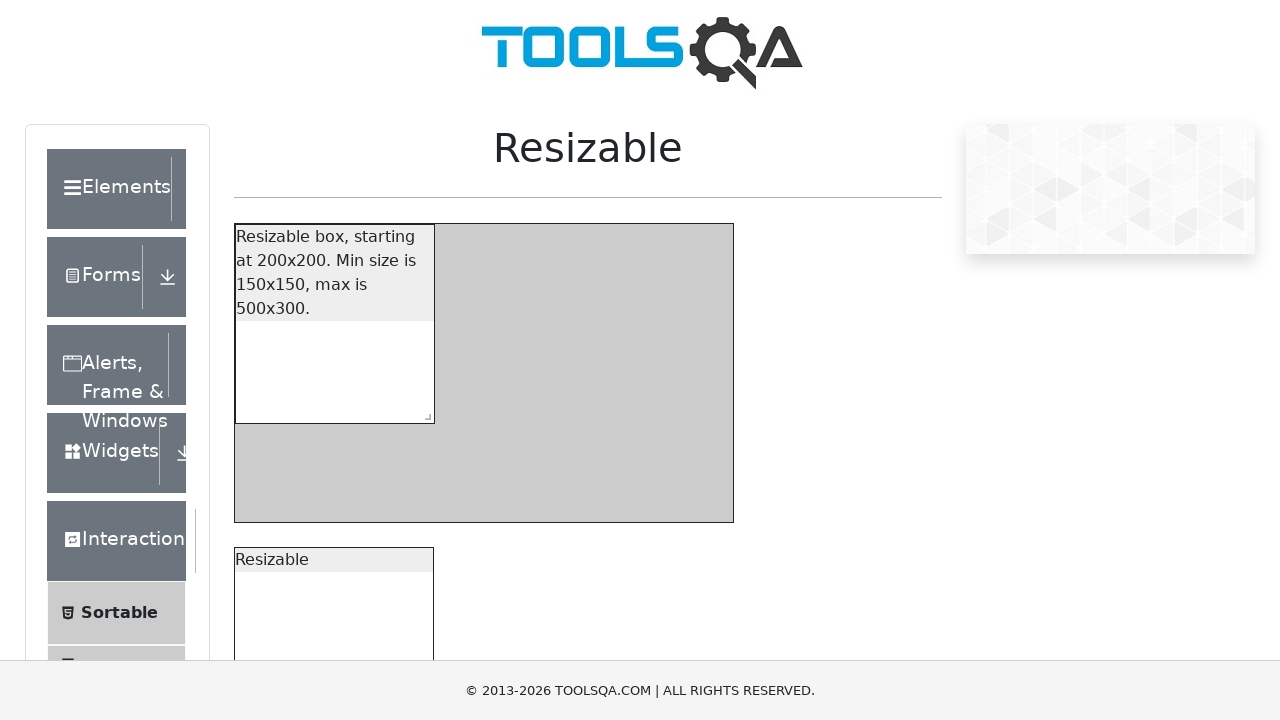

Moved mouse to center of resize handle at (424, 413)
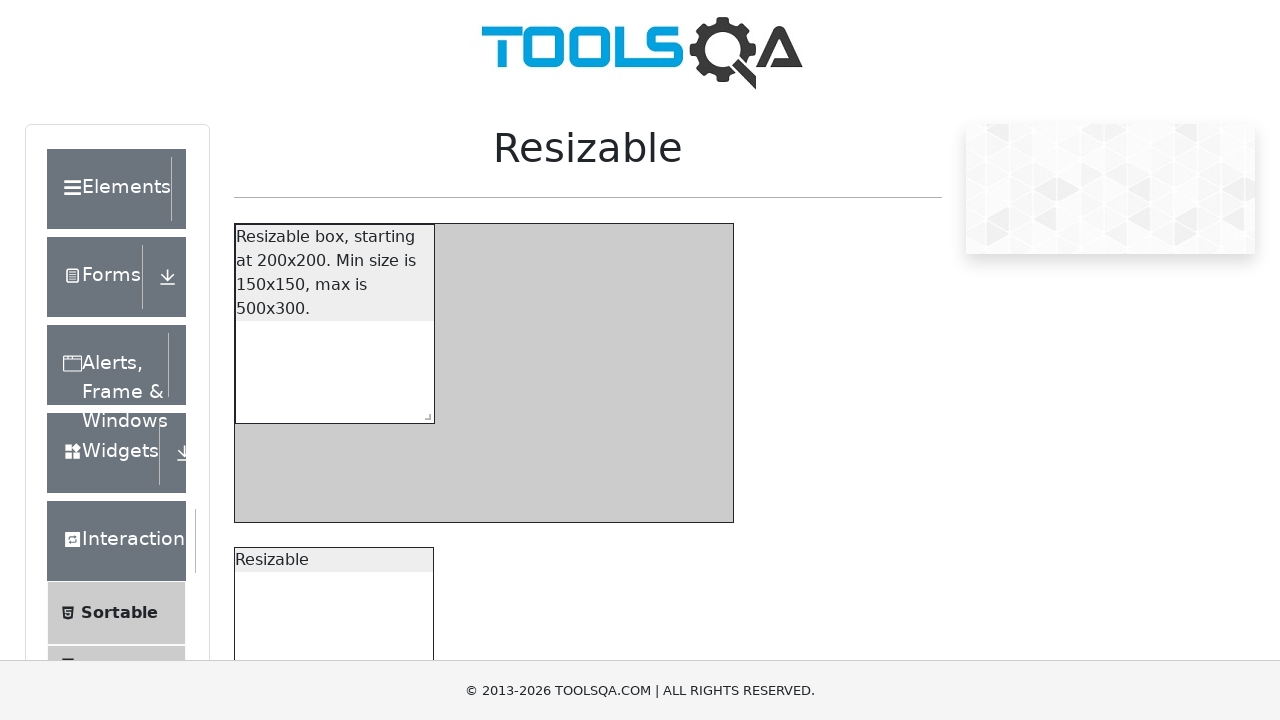

Pressed mouse button down on resize handle at (424, 413)
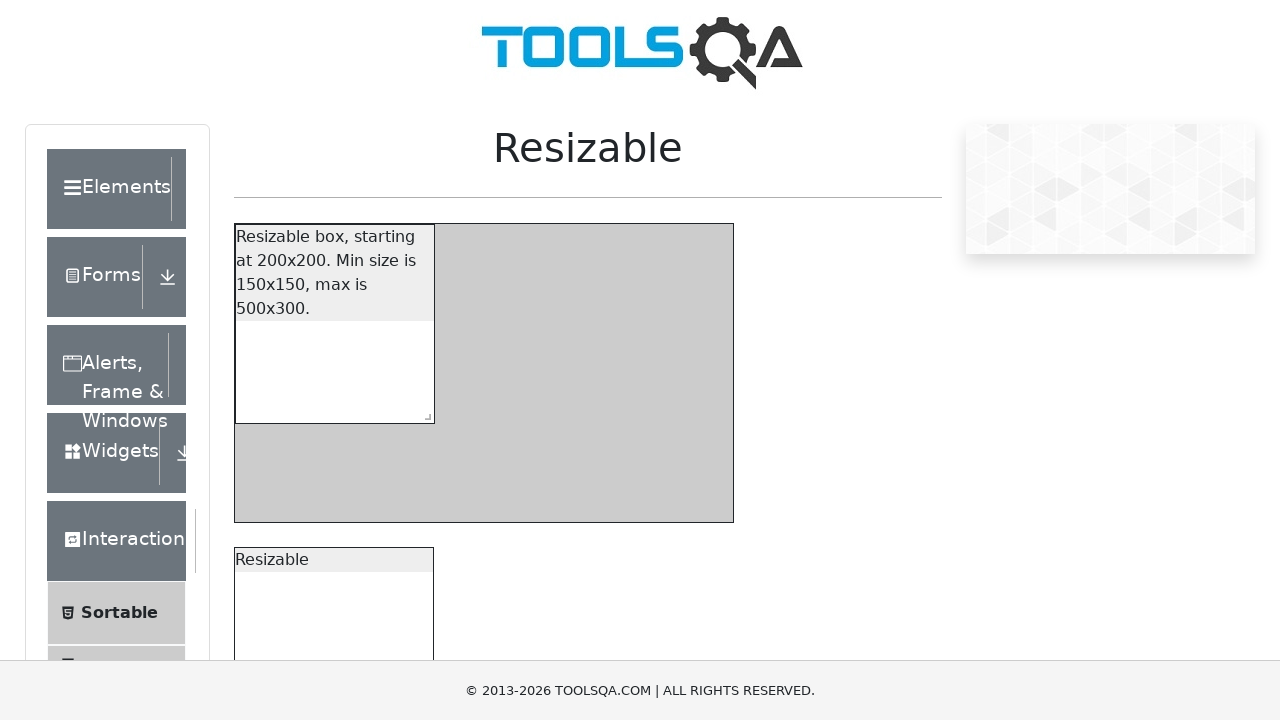

Dragged resize handle 100 pixels right and 100 pixels down at (524, 513)
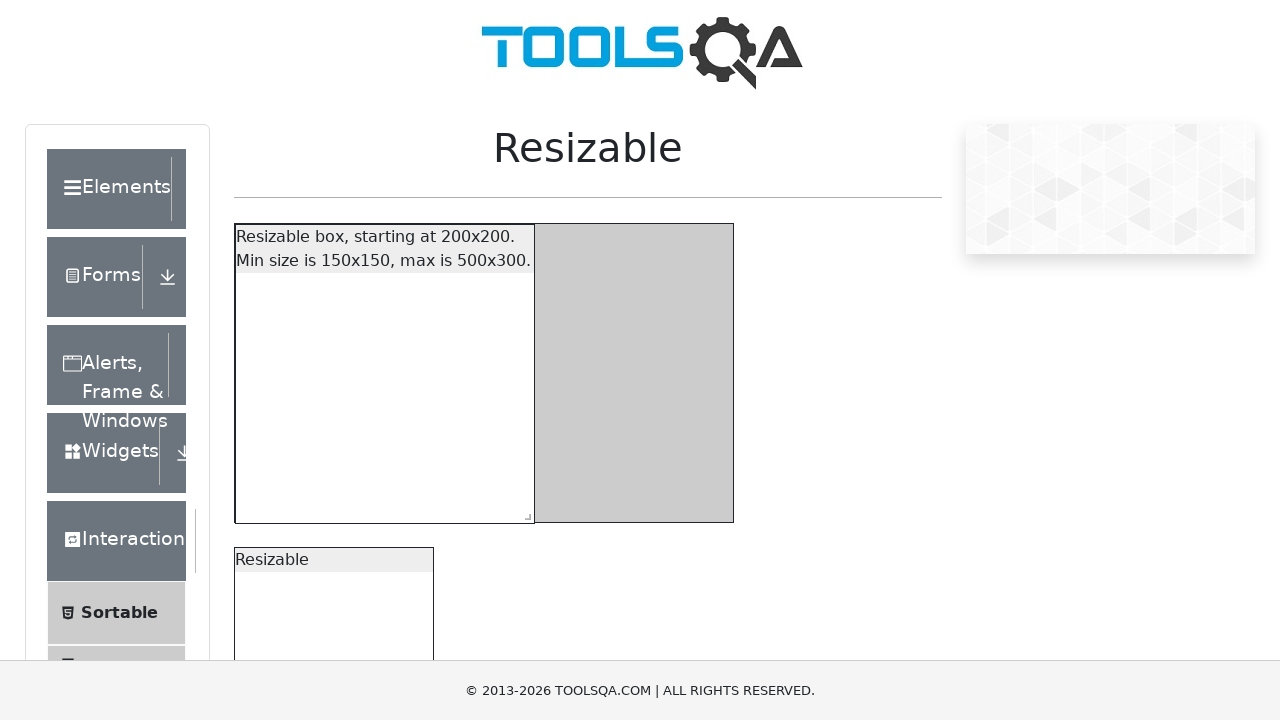

Released mouse button to complete resize at (524, 513)
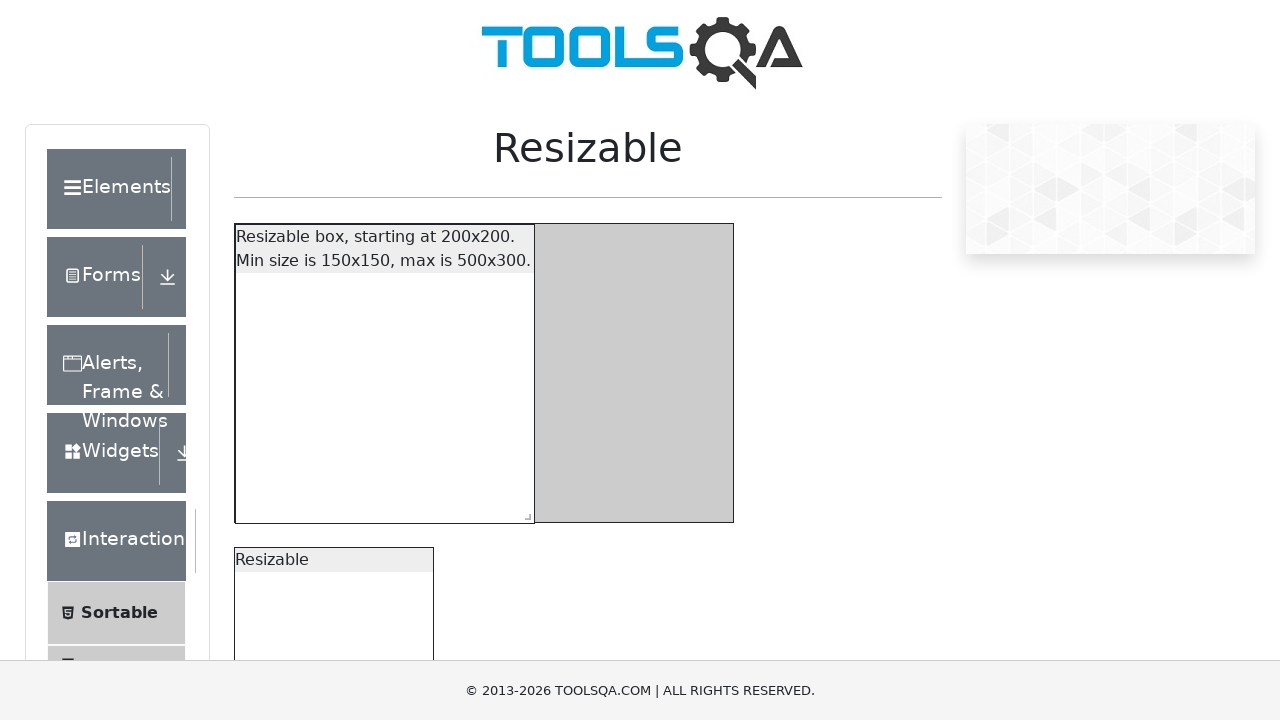

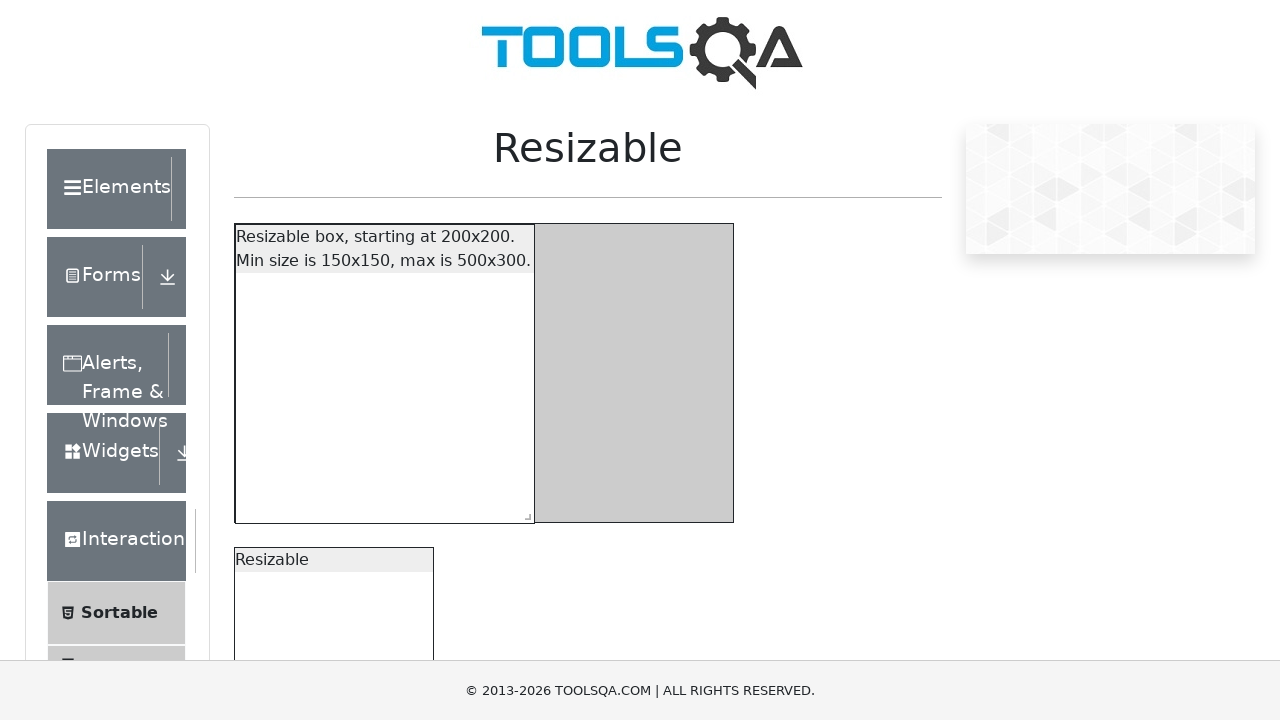